Performs a drag and drop action from 'box A' (draggable) to 'box B' (droppable)

Starting URL: https://crossbrowsertesting.github.io/drag-and-drop

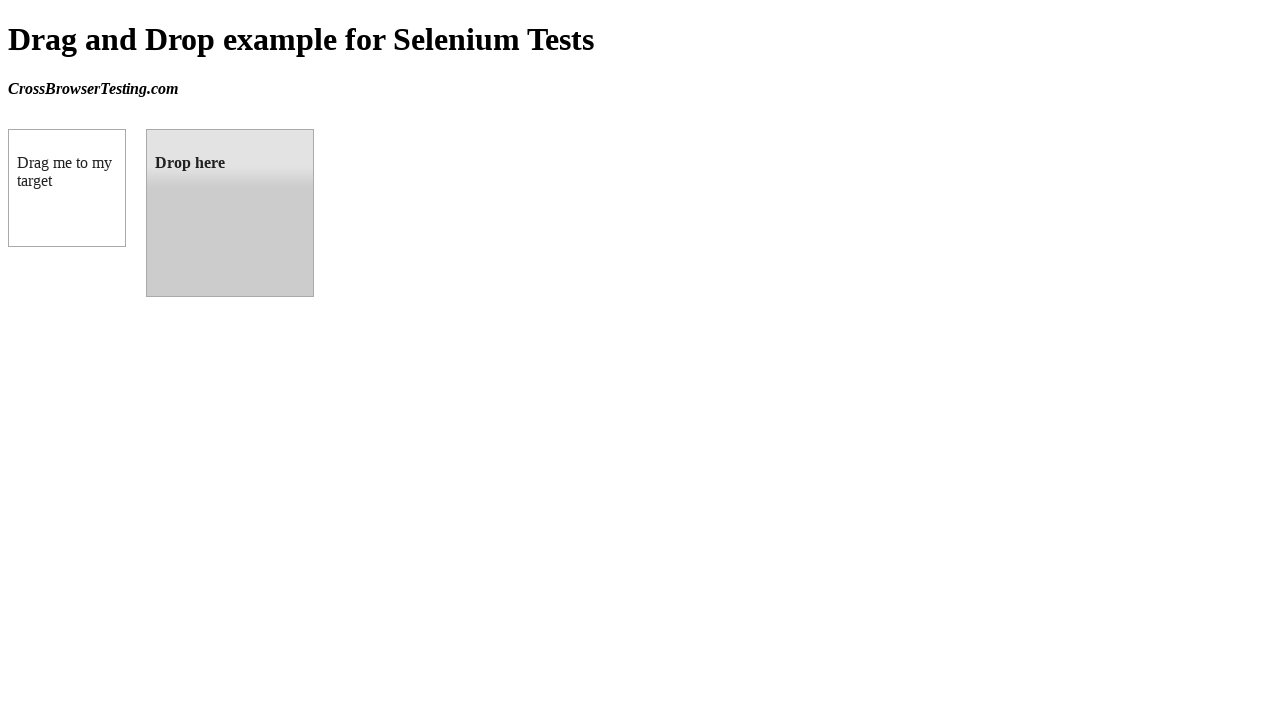

Navigated to drag and drop test page
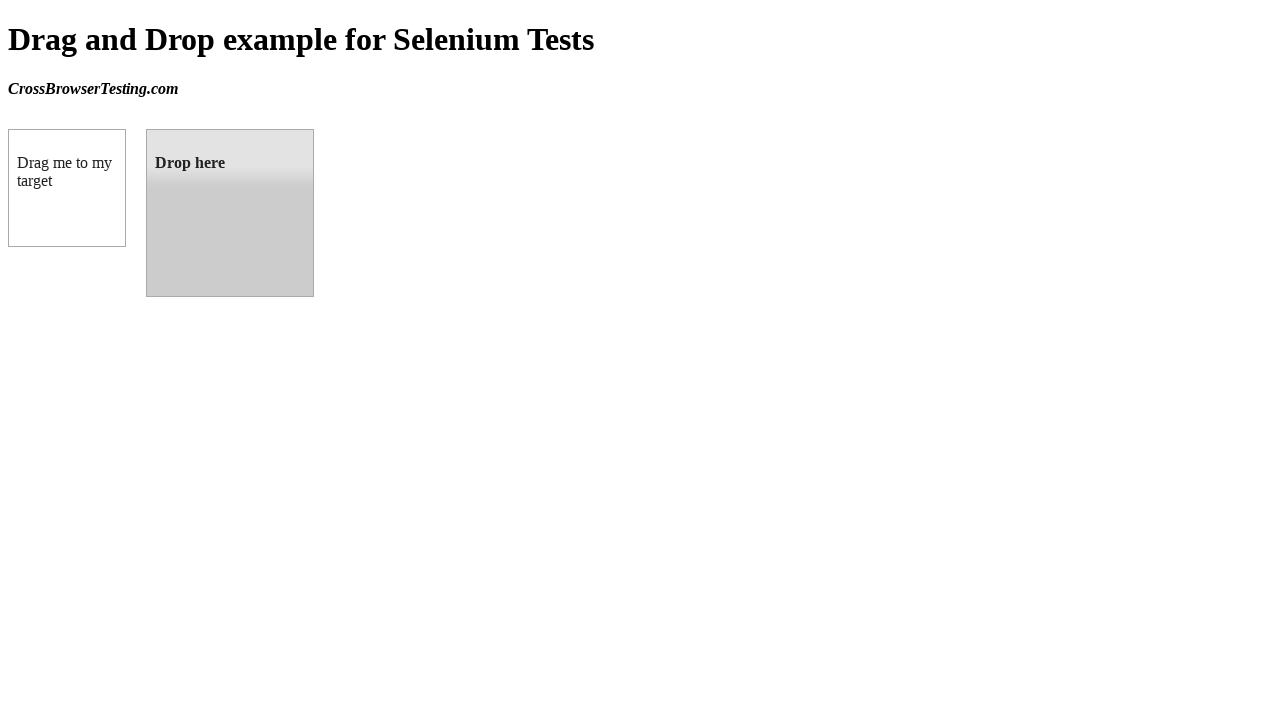

Located box A (draggable element)
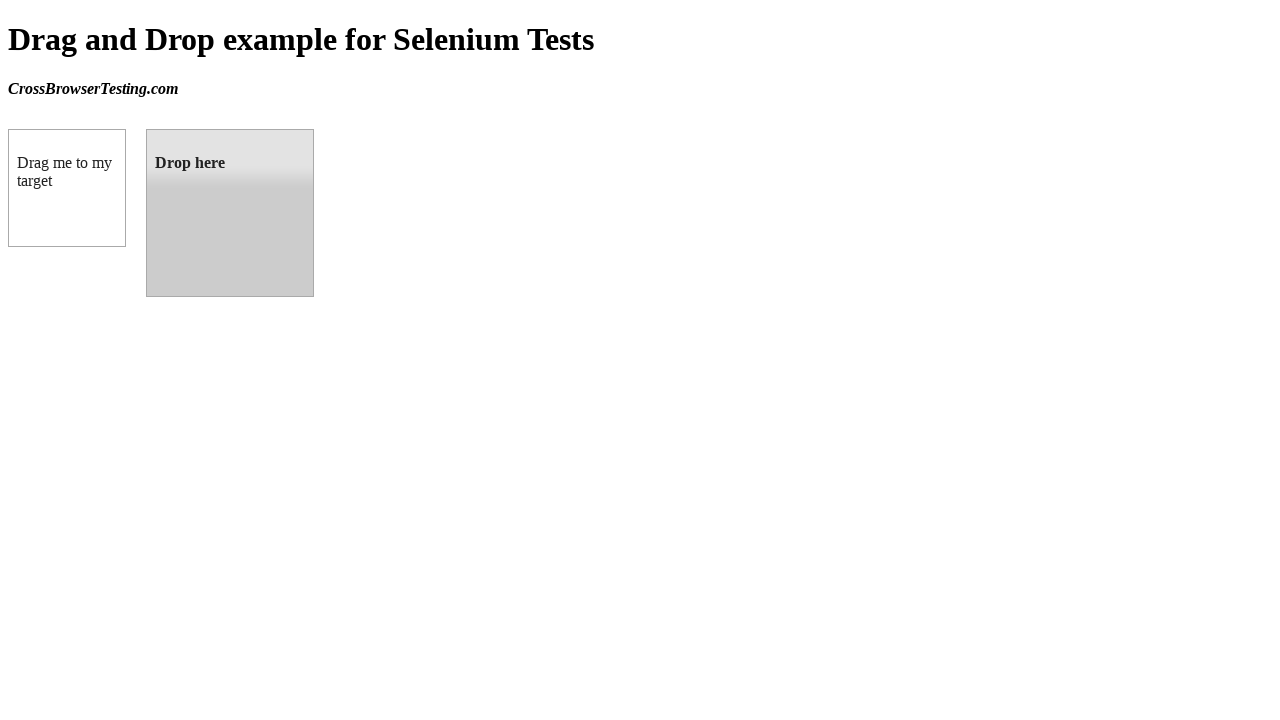

Located box B (droppable element)
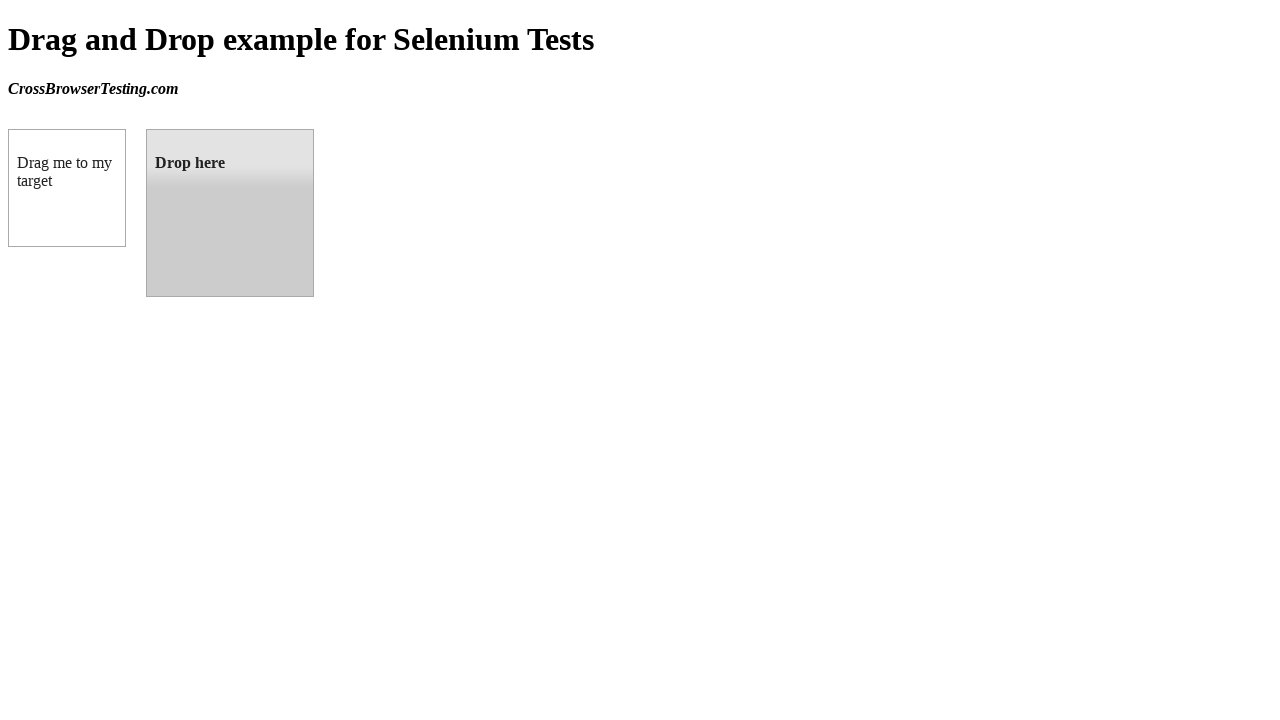

Performed drag and drop action from box A to box B at (230, 213)
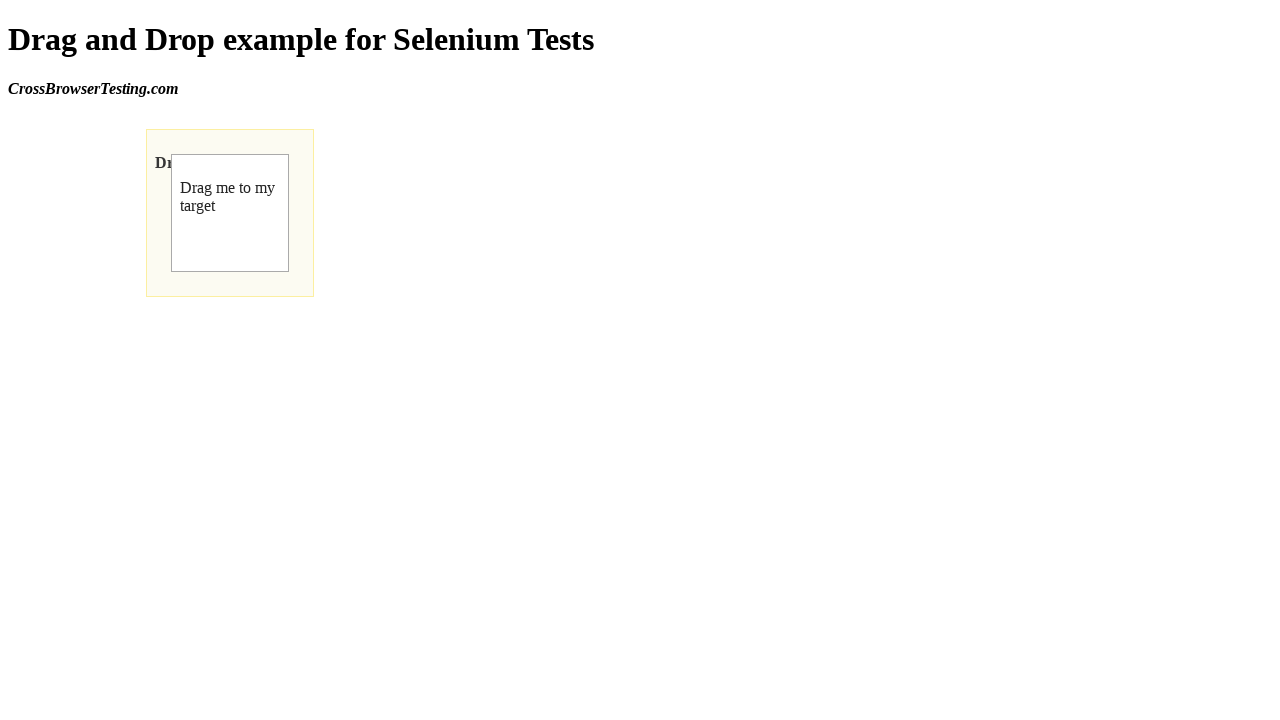

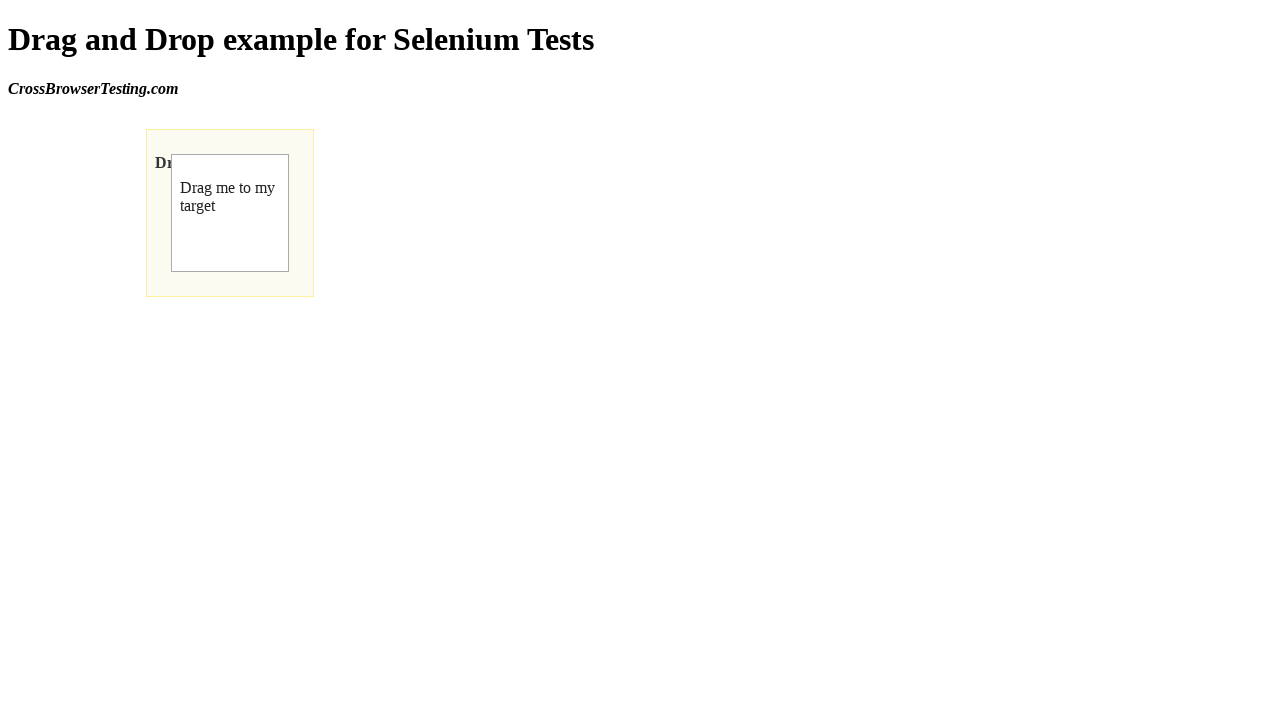